Tests JavaScript alert handling by clicking a button that triggers an alert, accepting the alert, and verifying the success message appears on the page

Starting URL: https://the-internet.herokuapp.com/javascript_alerts

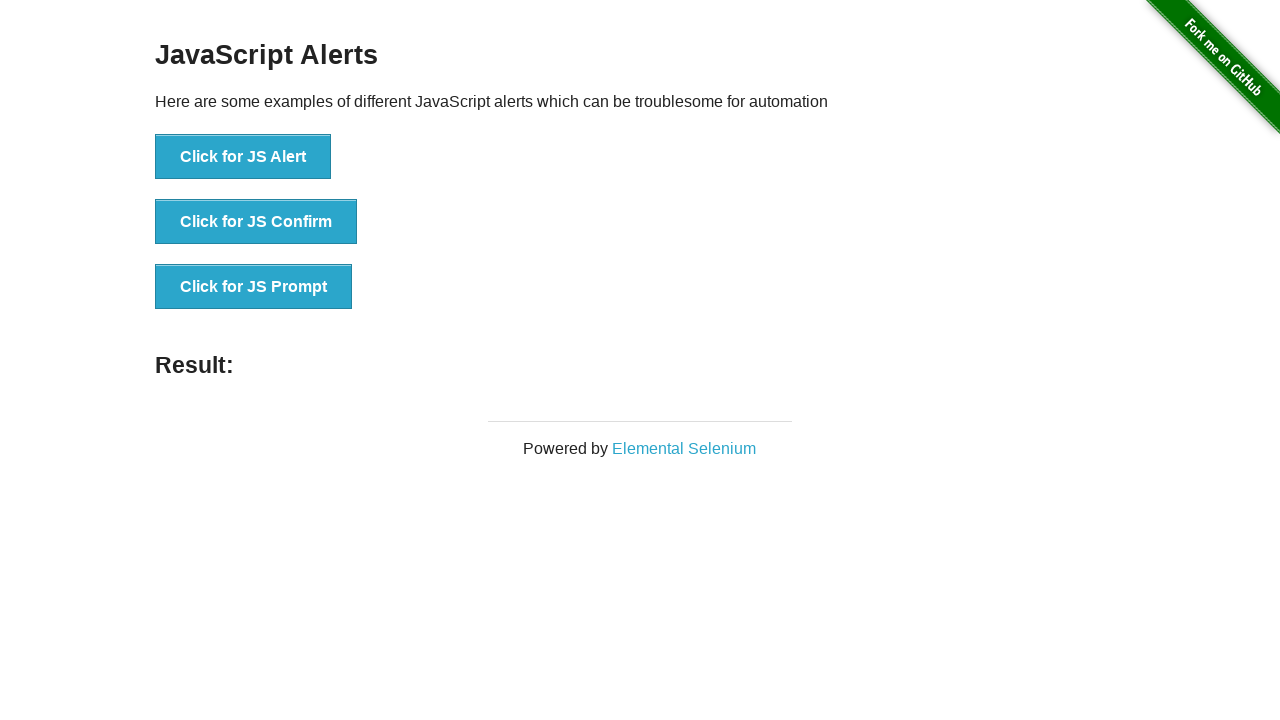

Navigated to JavaScript alerts page
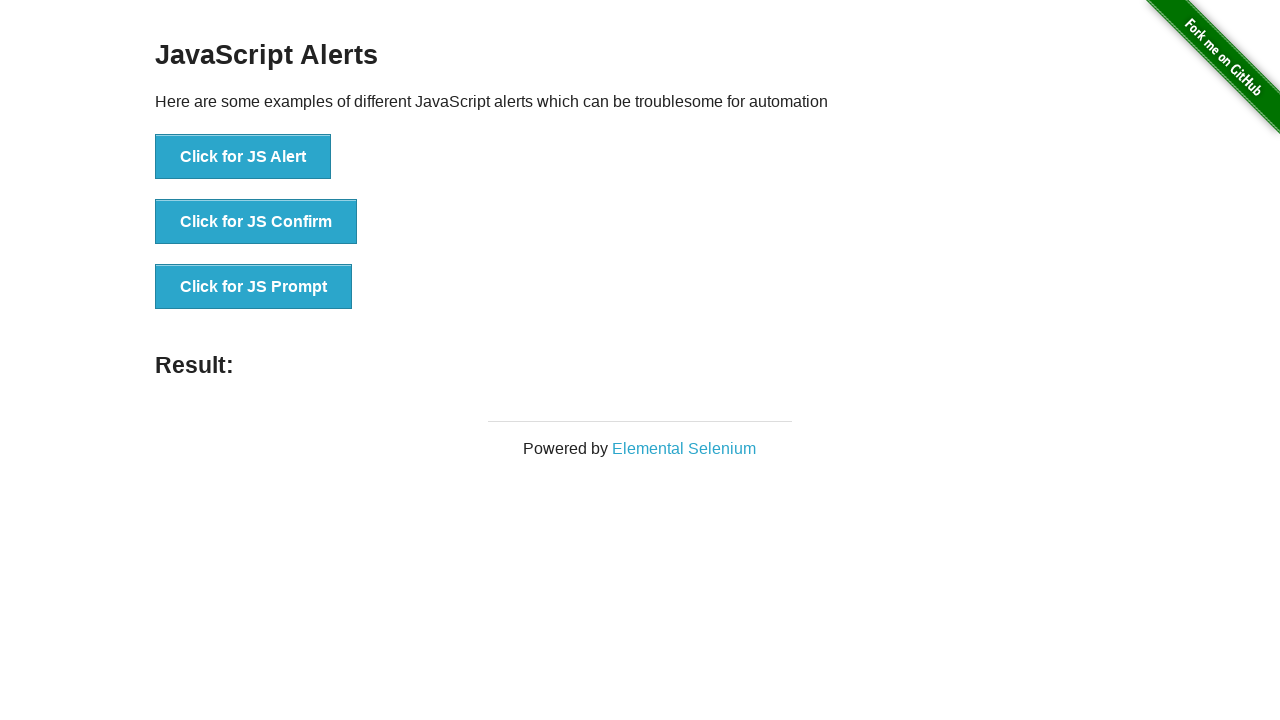

Clicked button to trigger JavaScript alert at (243, 157) on xpath=//button[@onclick='jsAlert()']
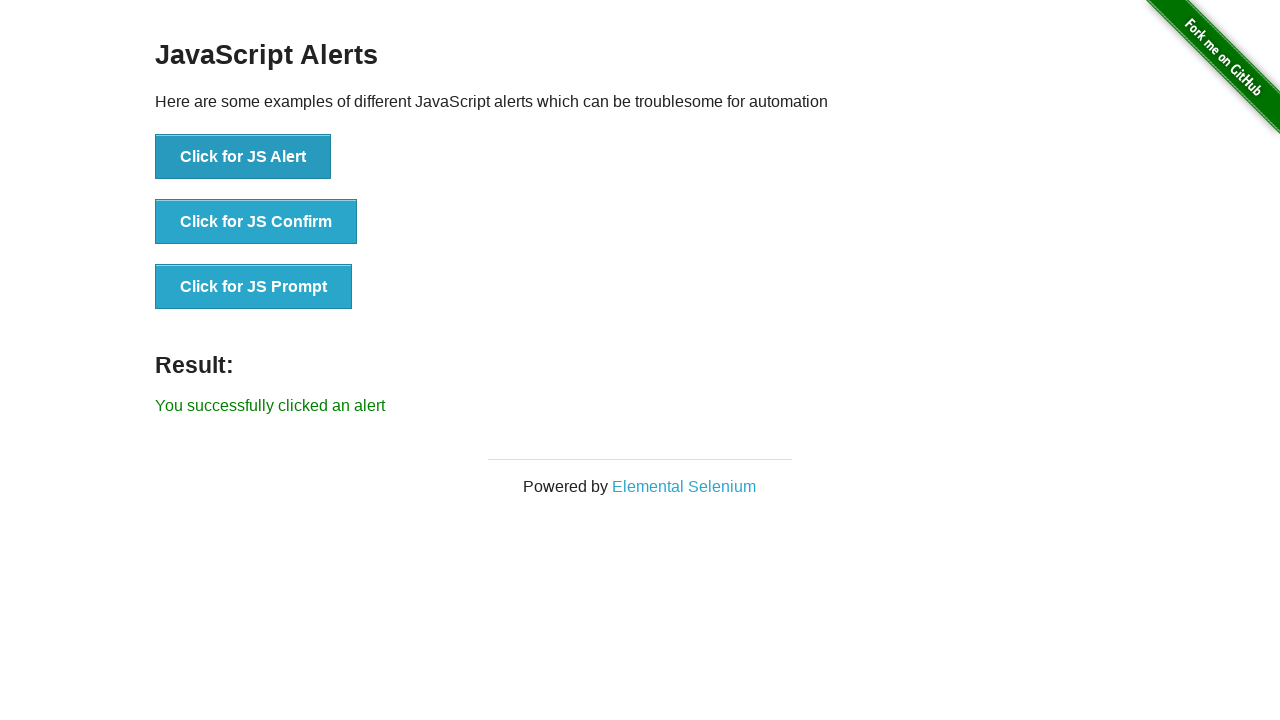

Set up dialog handler to accept alerts
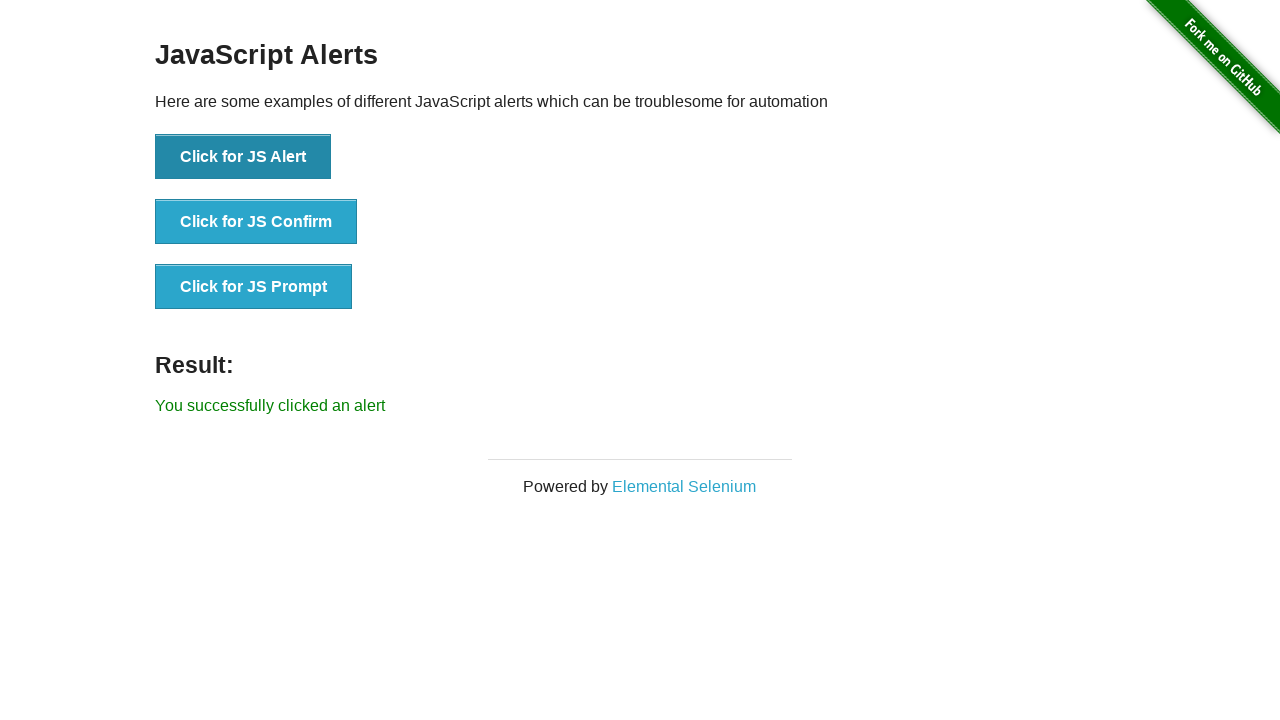

Verified success message appeared on page
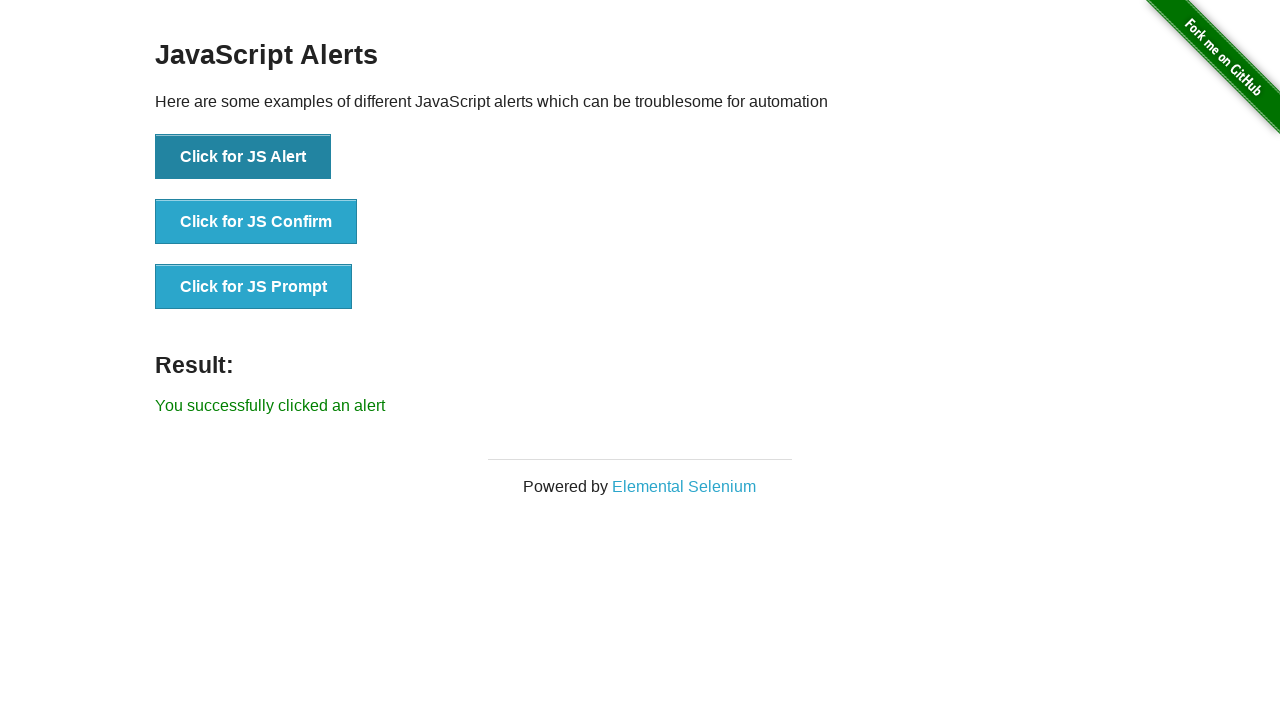

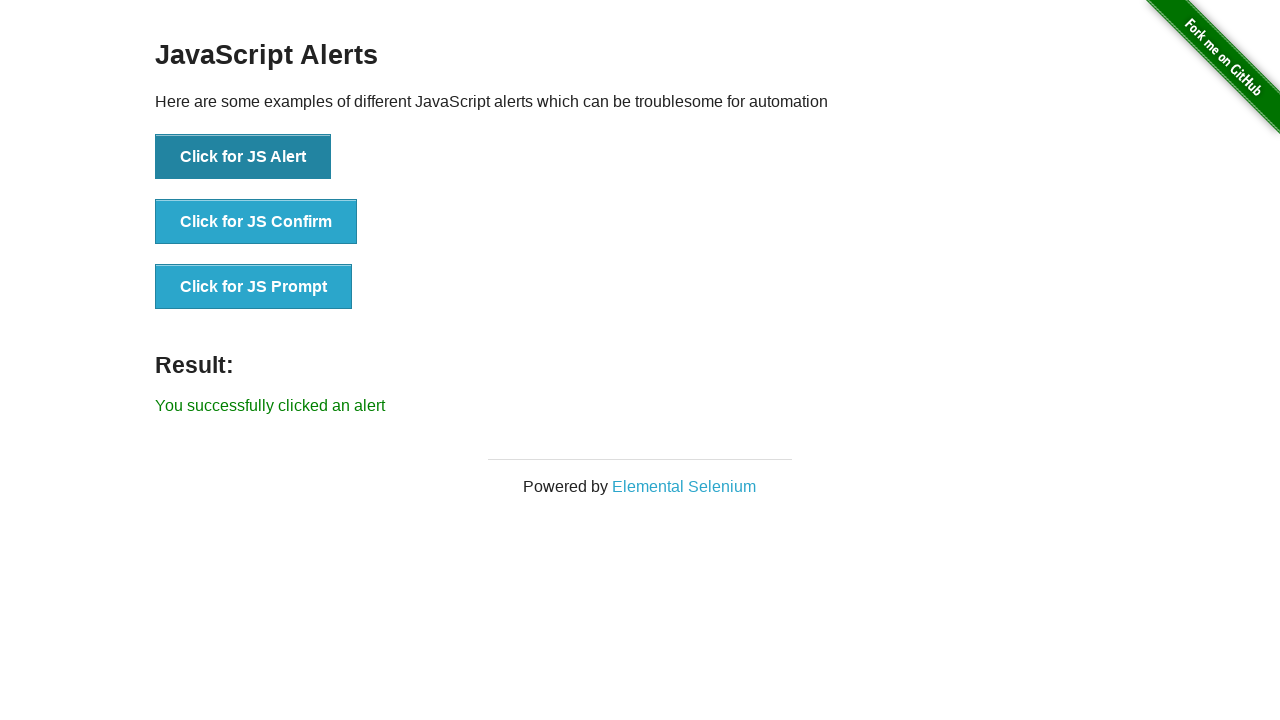